Tests Bootstrap dropdown functionality by clicking the dropdown button and selecting an option from the menu

Starting URL: https://getbootstrap.com/docs/4.0/components/dropdowns/

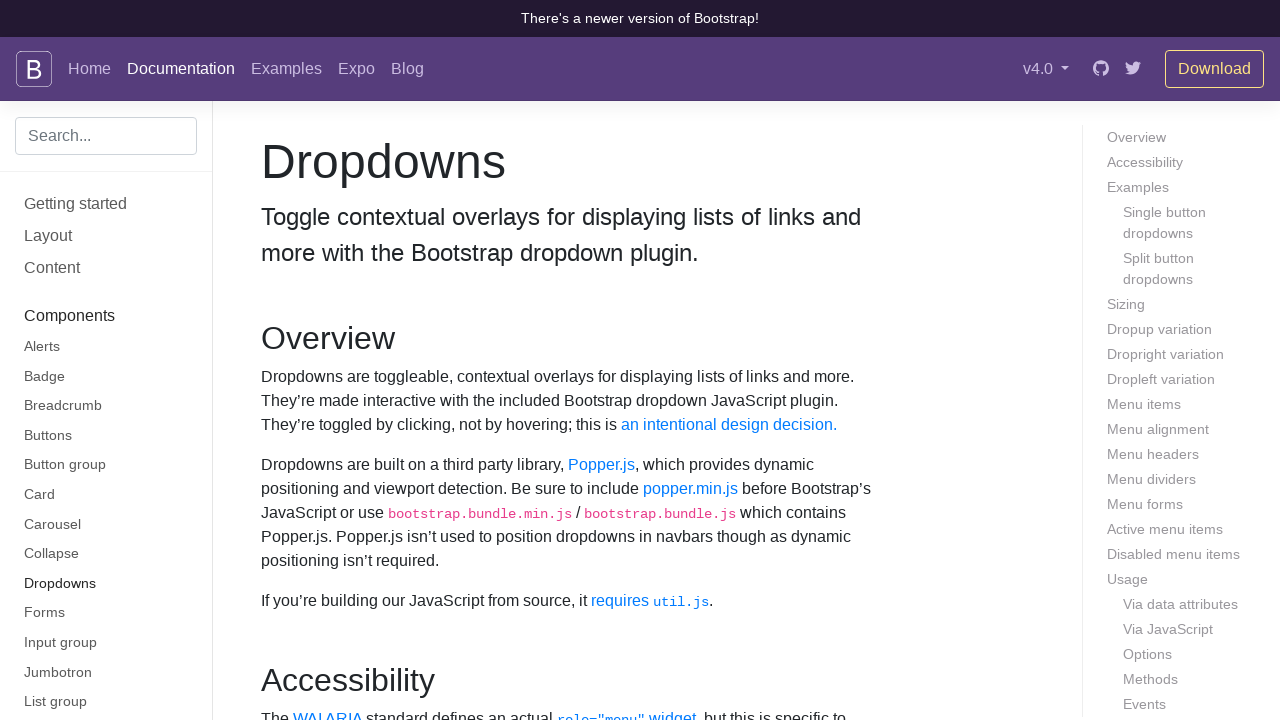

Scrolled dropdown button into view
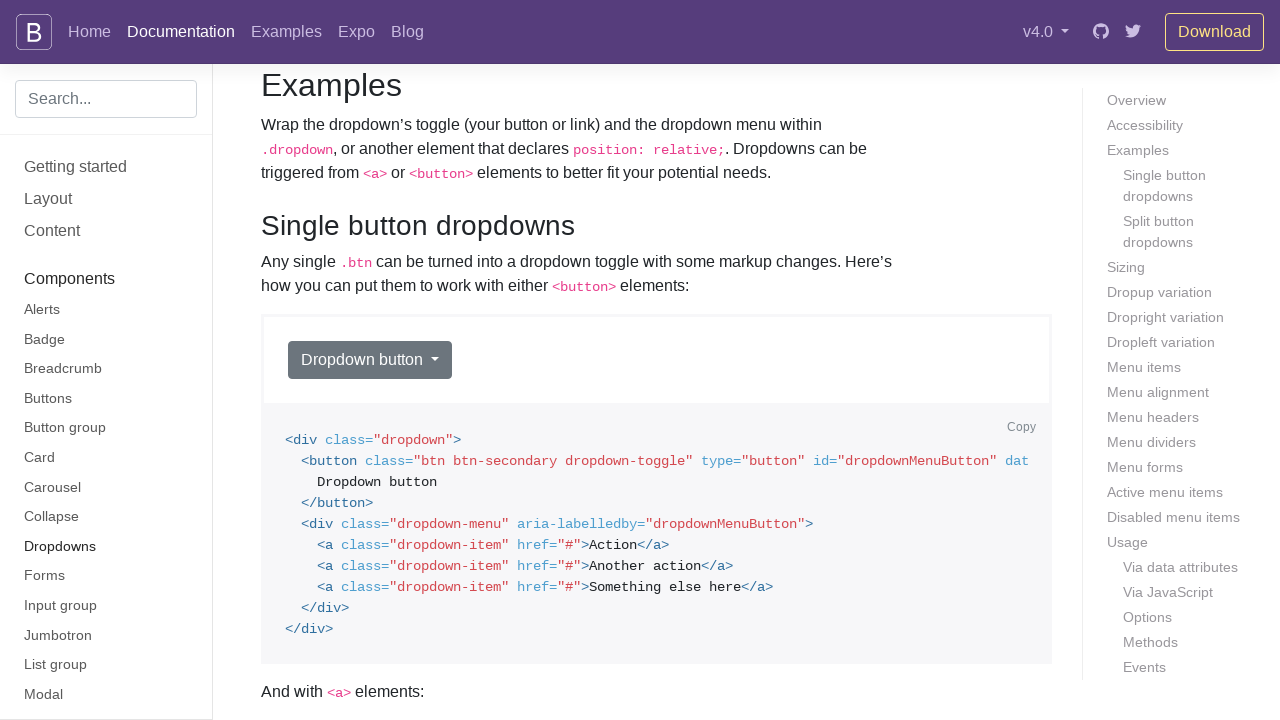

Clicked the dropdown button to open menu at (370, 360) on #dropdownMenuButton
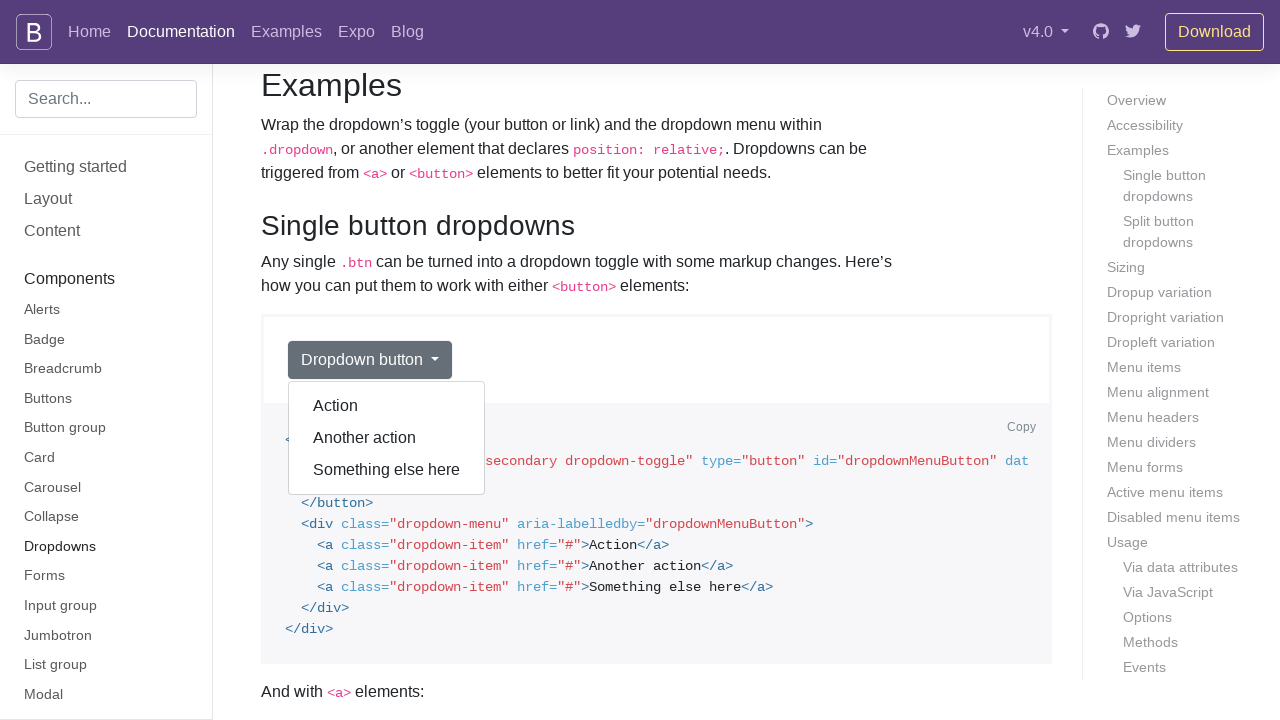

Dropdown menu became visible
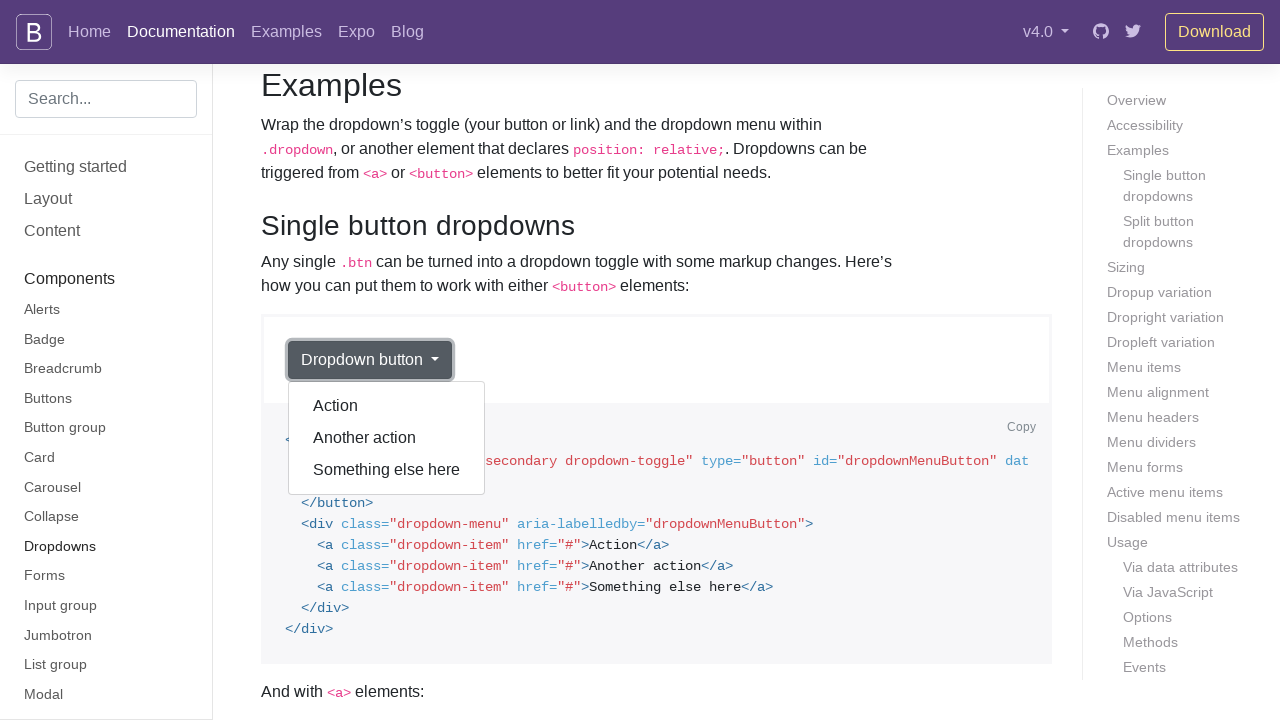

Clicked 'Another action' option from dropdown menu at (387, 438) on .dropdown-menu.show a >> nth=1
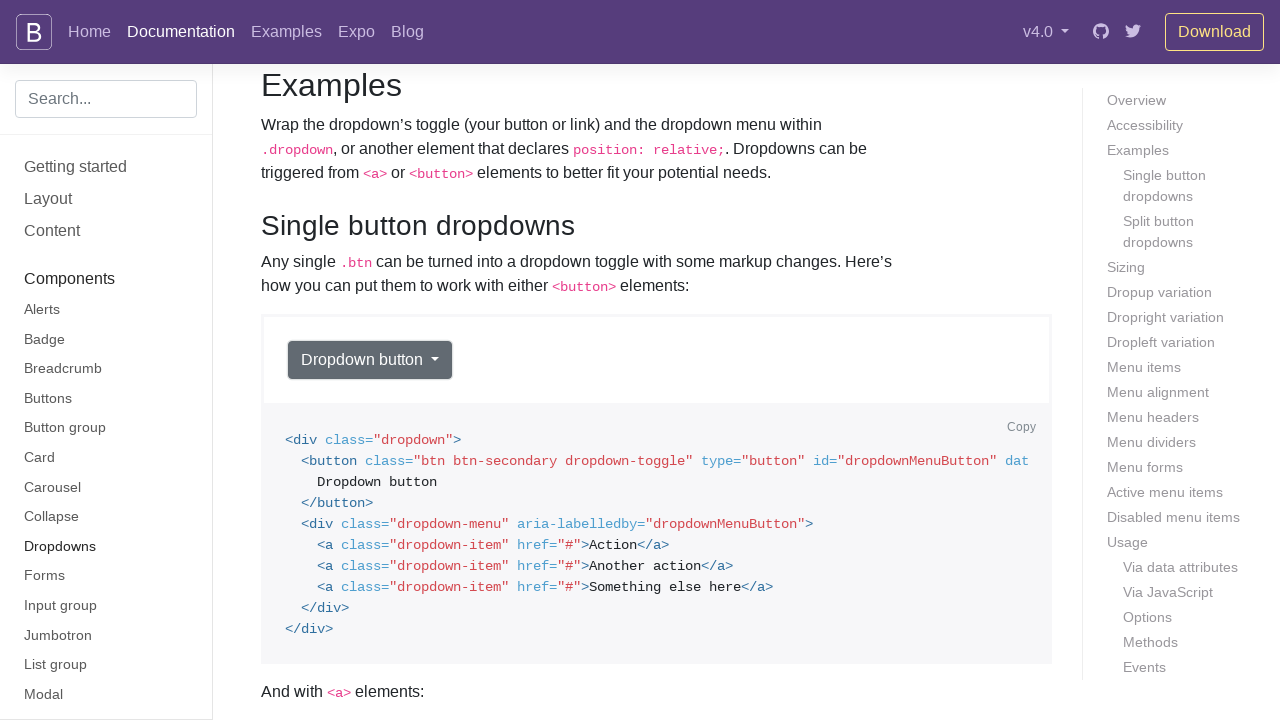

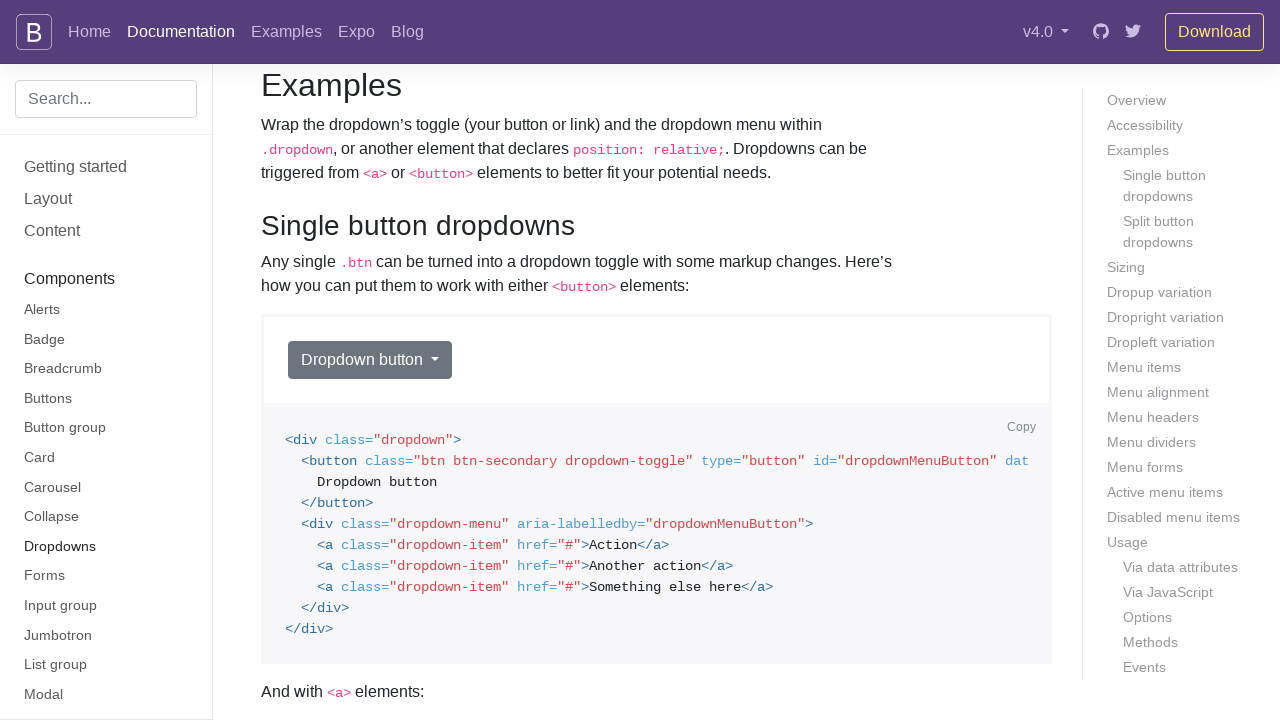